Tests navigation from the login page to the registration page by clicking the register button.

Starting URL: https://letsbomfin.github.io/cadastro.github.io/#paralogin

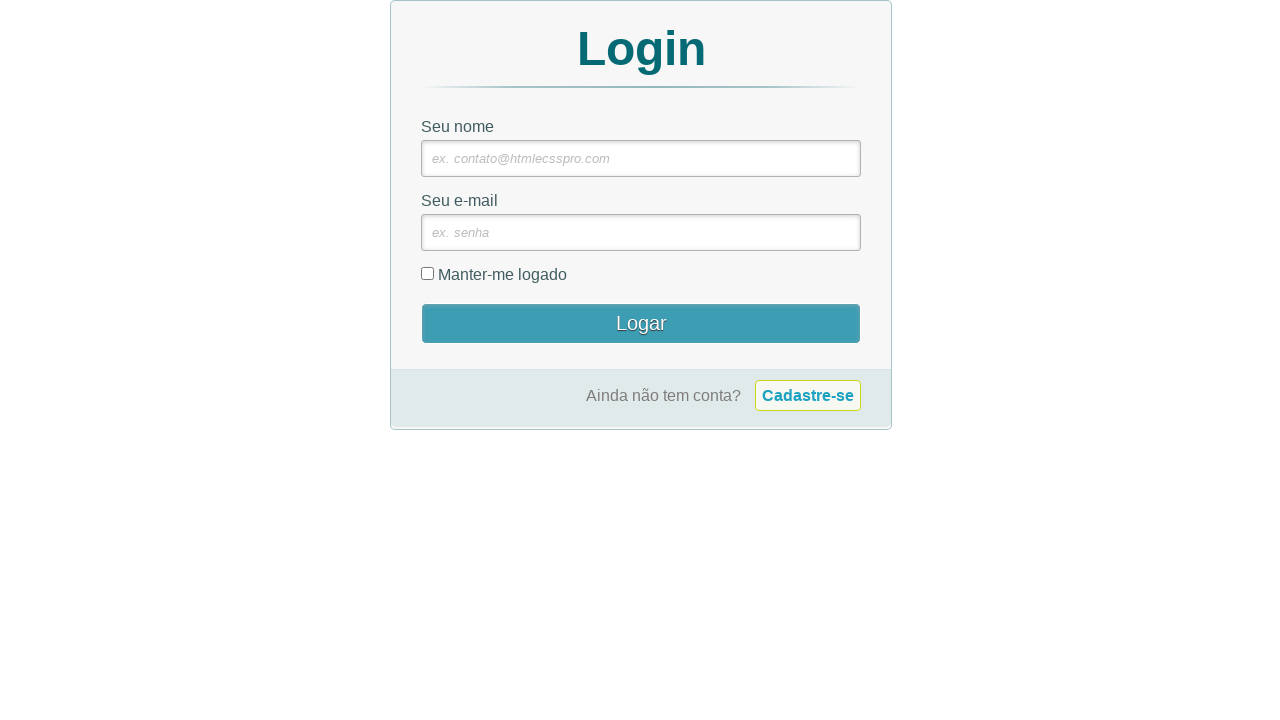

Clicked register button to navigate to registration page at (808, 396) on #cadastre_botton
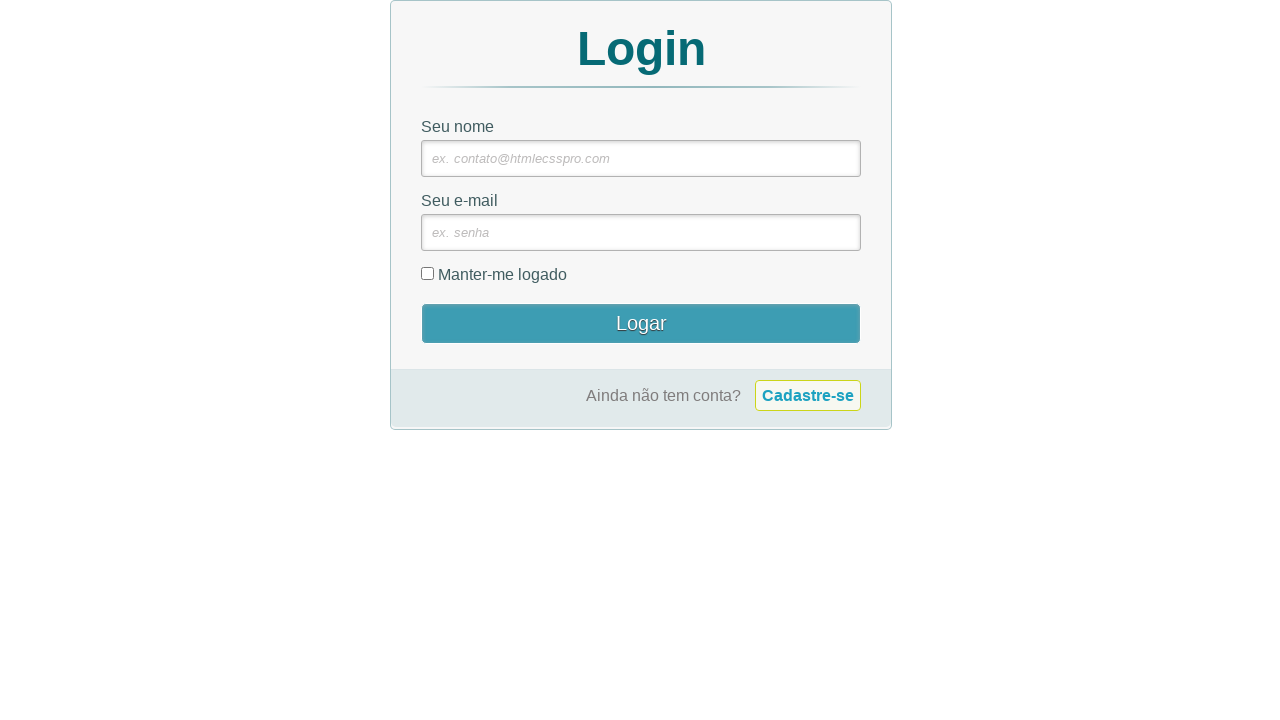

Navigation to registration page completed
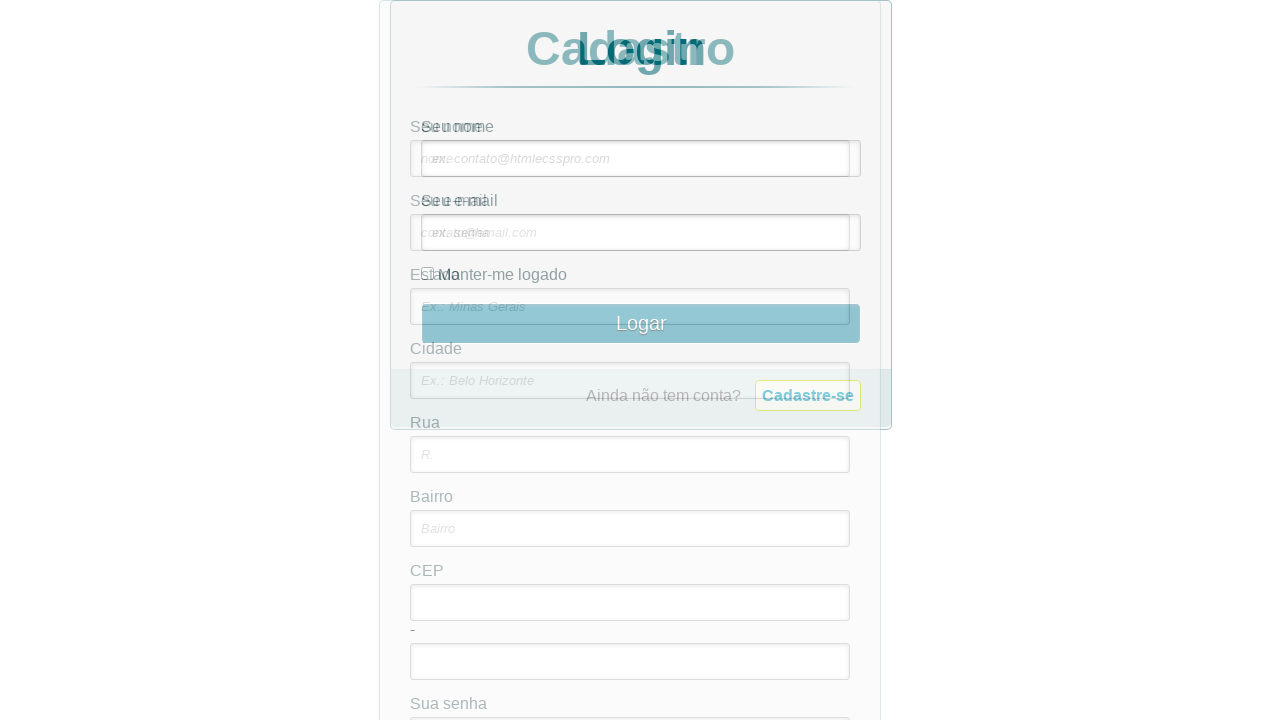

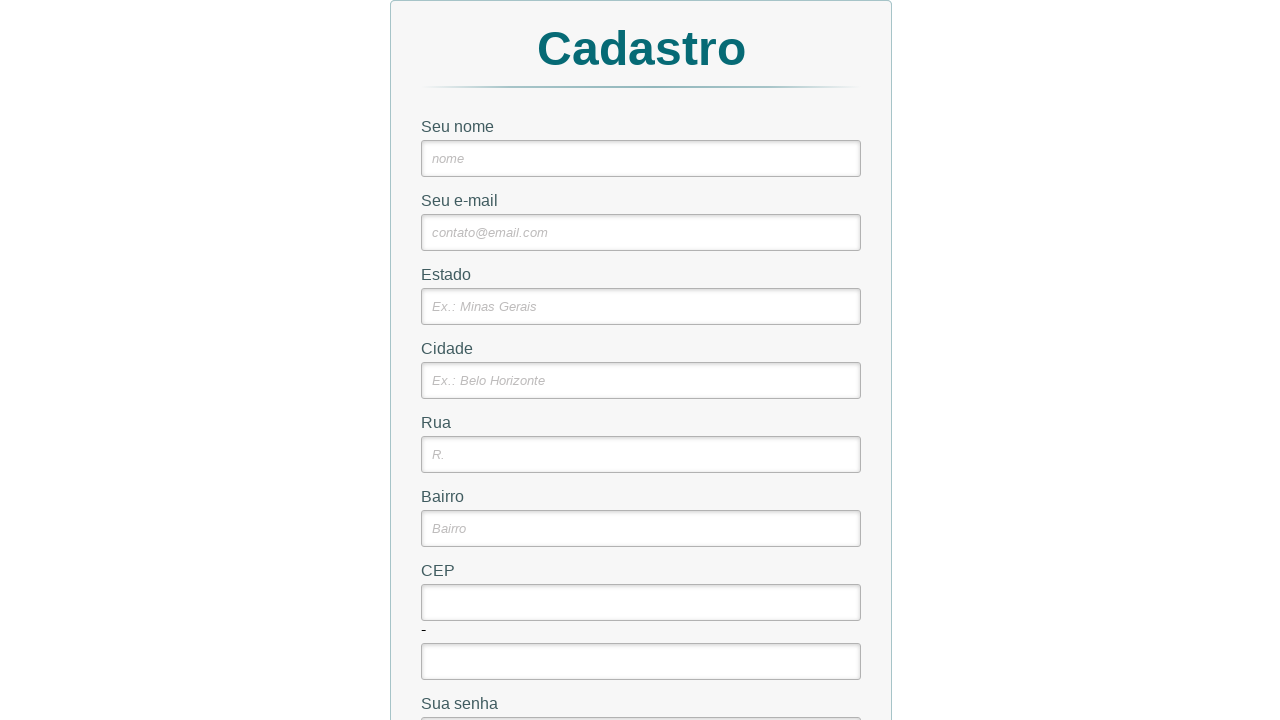